Tests that clicking Clear completed removes all completed items from the list

Starting URL: https://demo.playwright.dev/todomvc

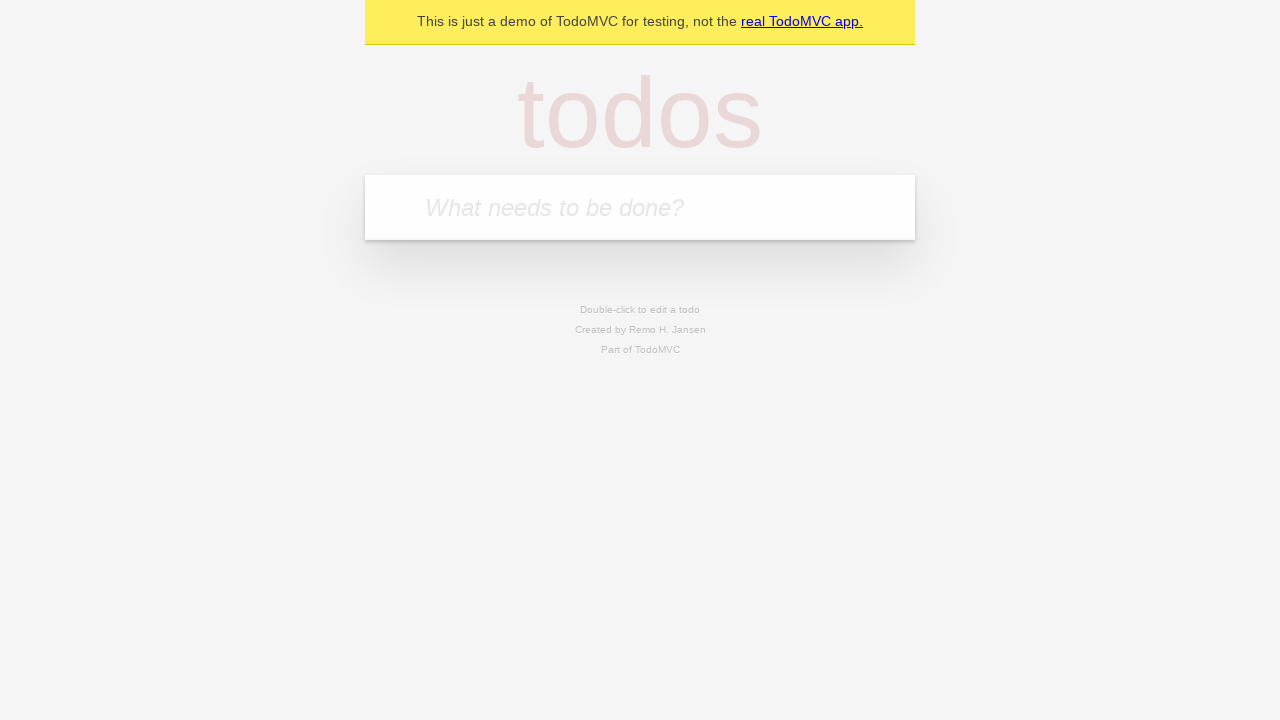

Located the 'What needs to be done?' input field
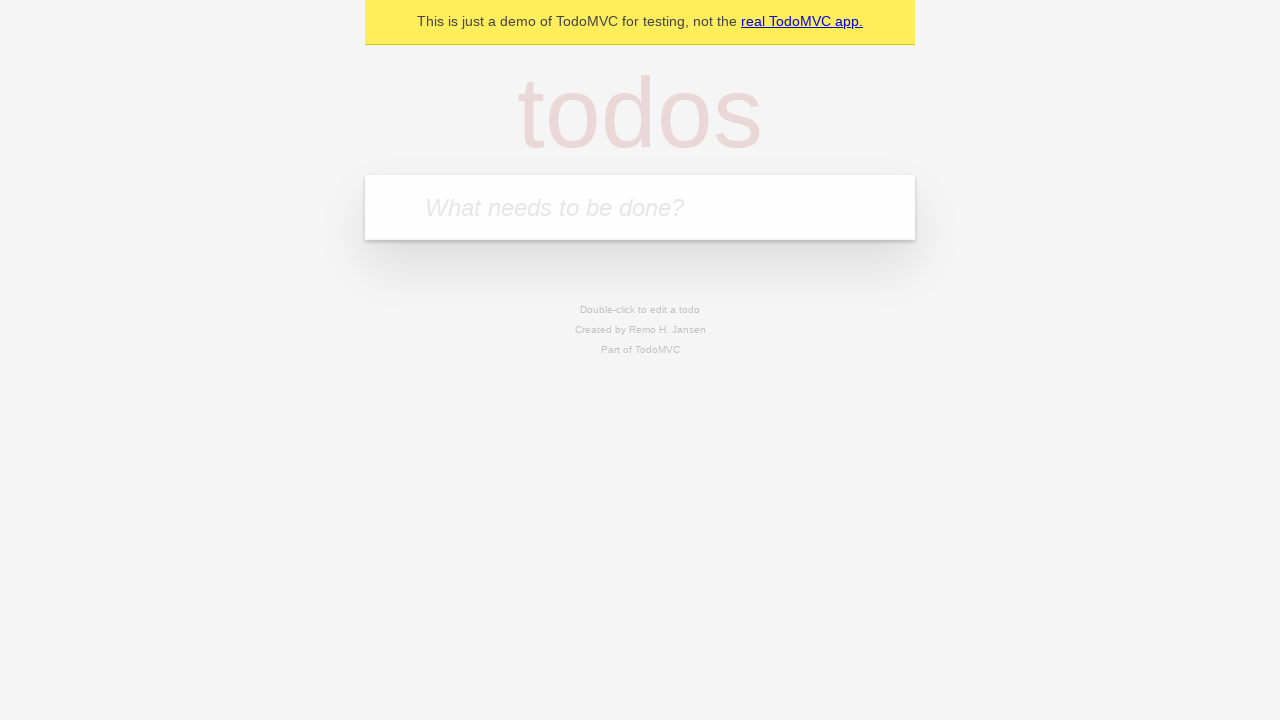

Filled first todo with 'buy some cheese' on internal:attr=[placeholder="What needs to be done?"i]
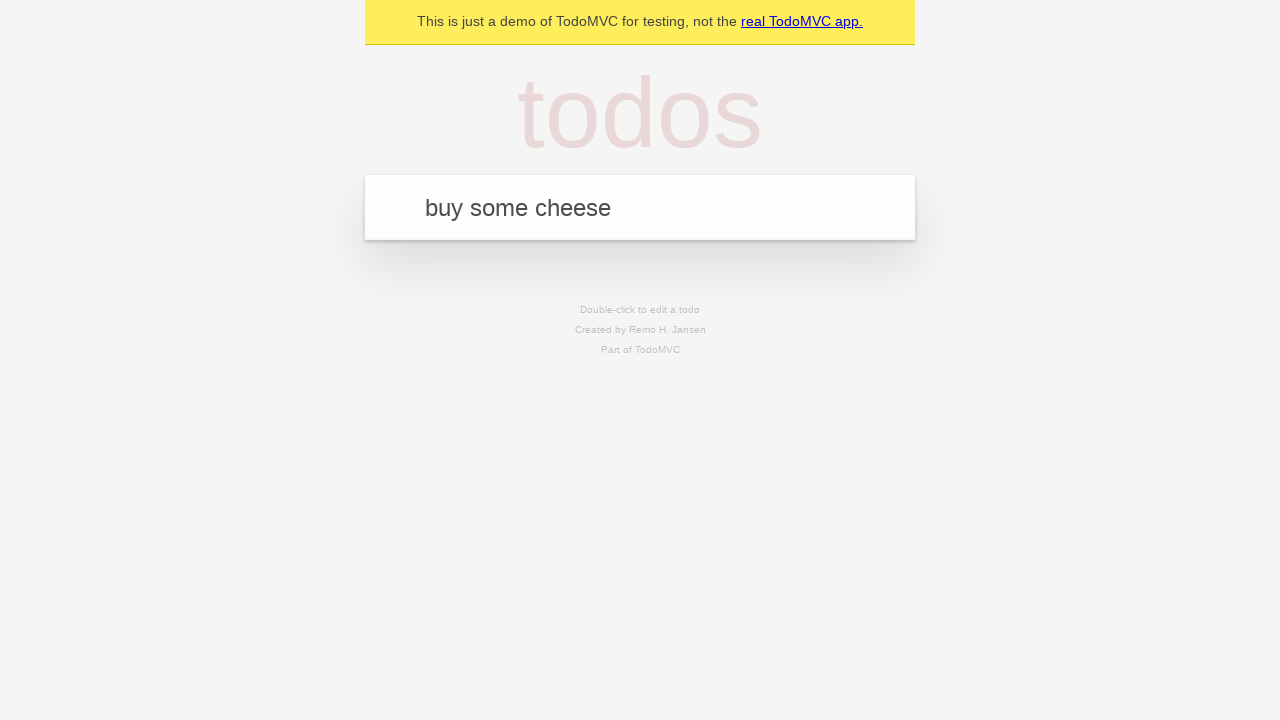

Pressed Enter to create first todo item on internal:attr=[placeholder="What needs to be done?"i]
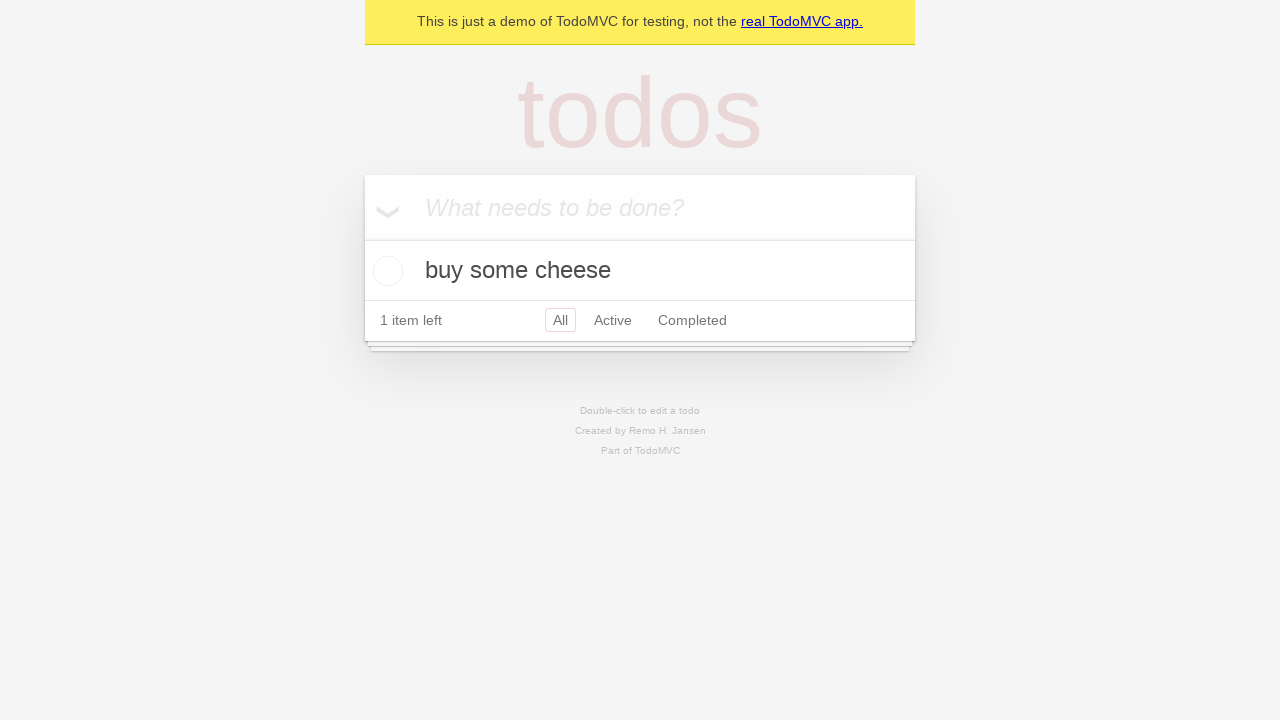

Filled second todo with 'feed the cat' on internal:attr=[placeholder="What needs to be done?"i]
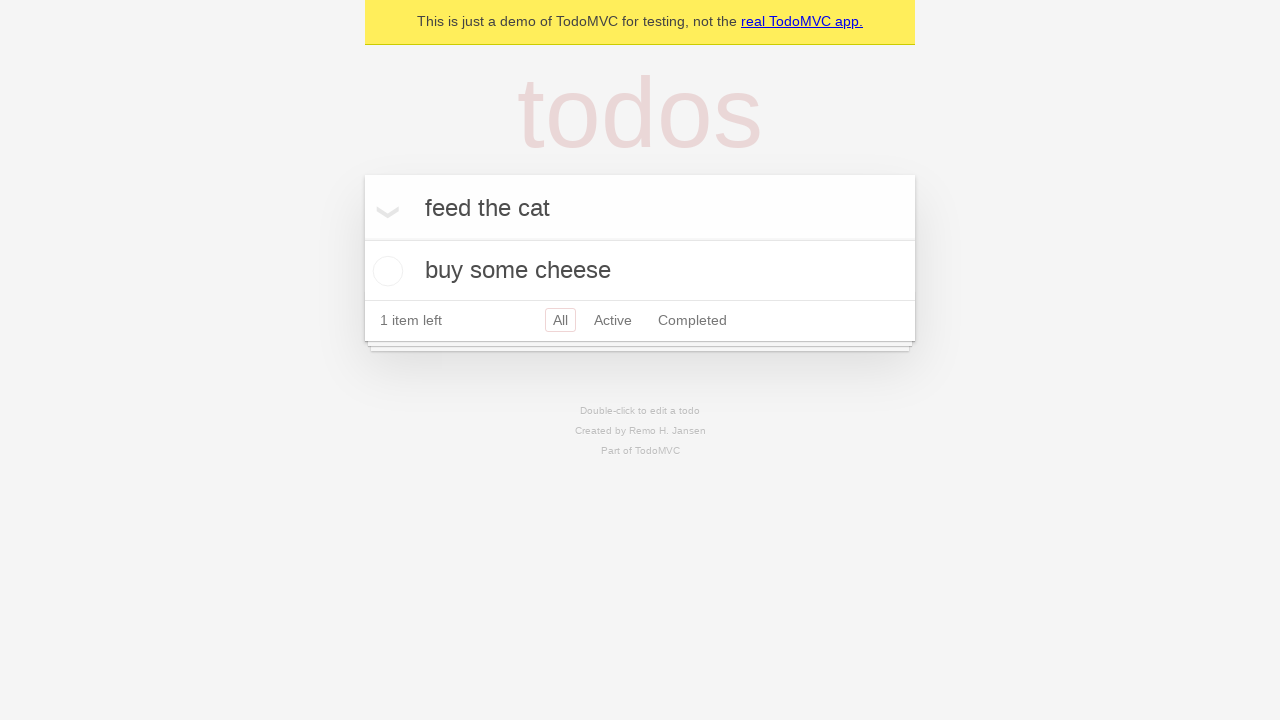

Pressed Enter to create second todo item on internal:attr=[placeholder="What needs to be done?"i]
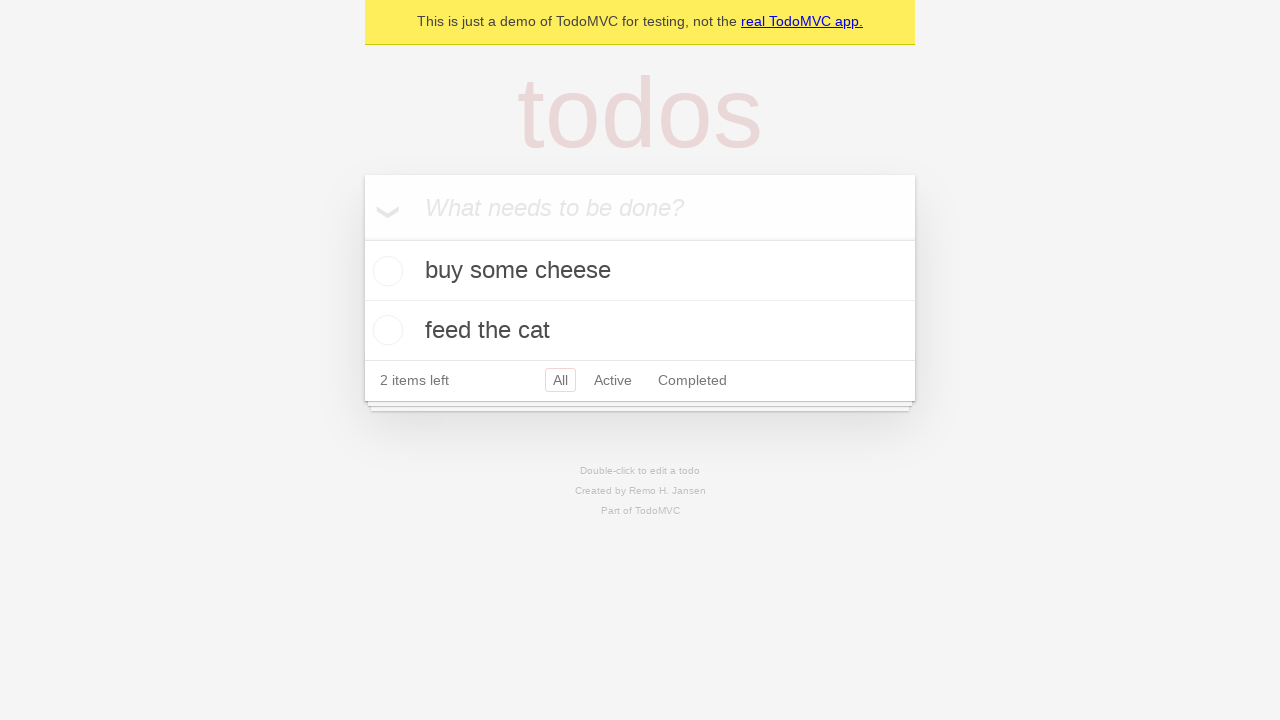

Filled third todo with 'book a doctors appointment' on internal:attr=[placeholder="What needs to be done?"i]
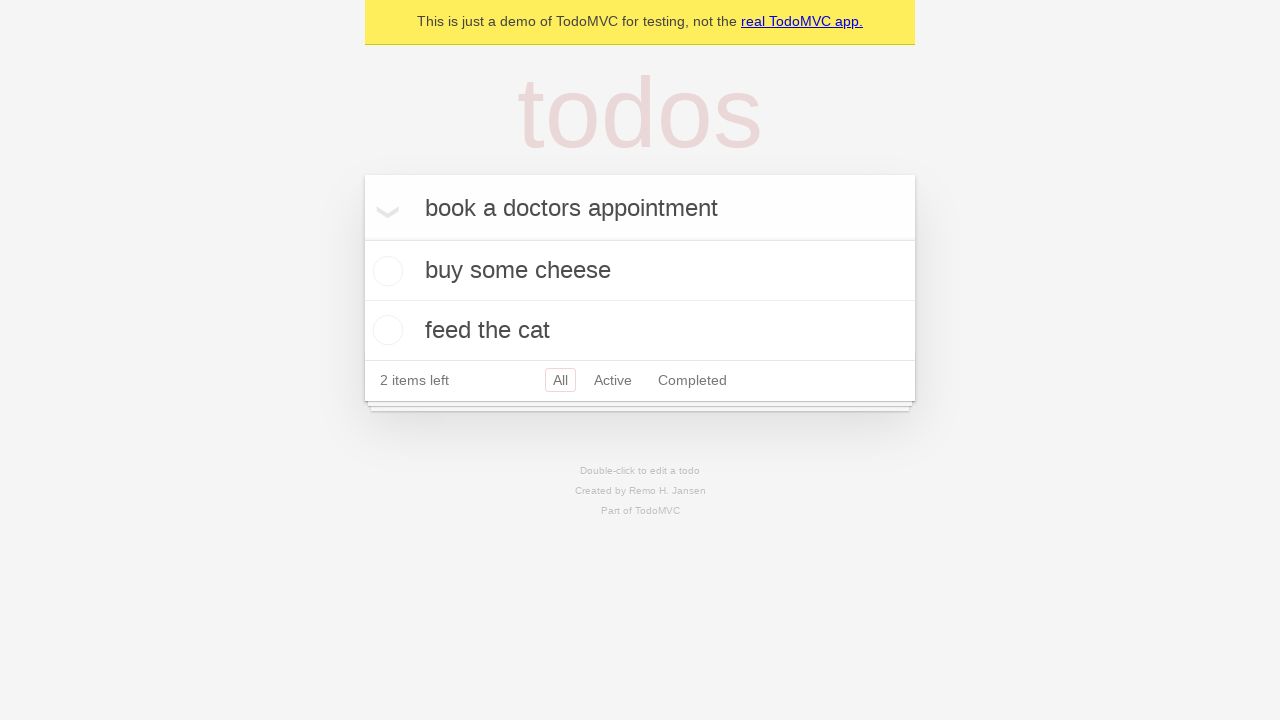

Pressed Enter to create third todo item on internal:attr=[placeholder="What needs to be done?"i]
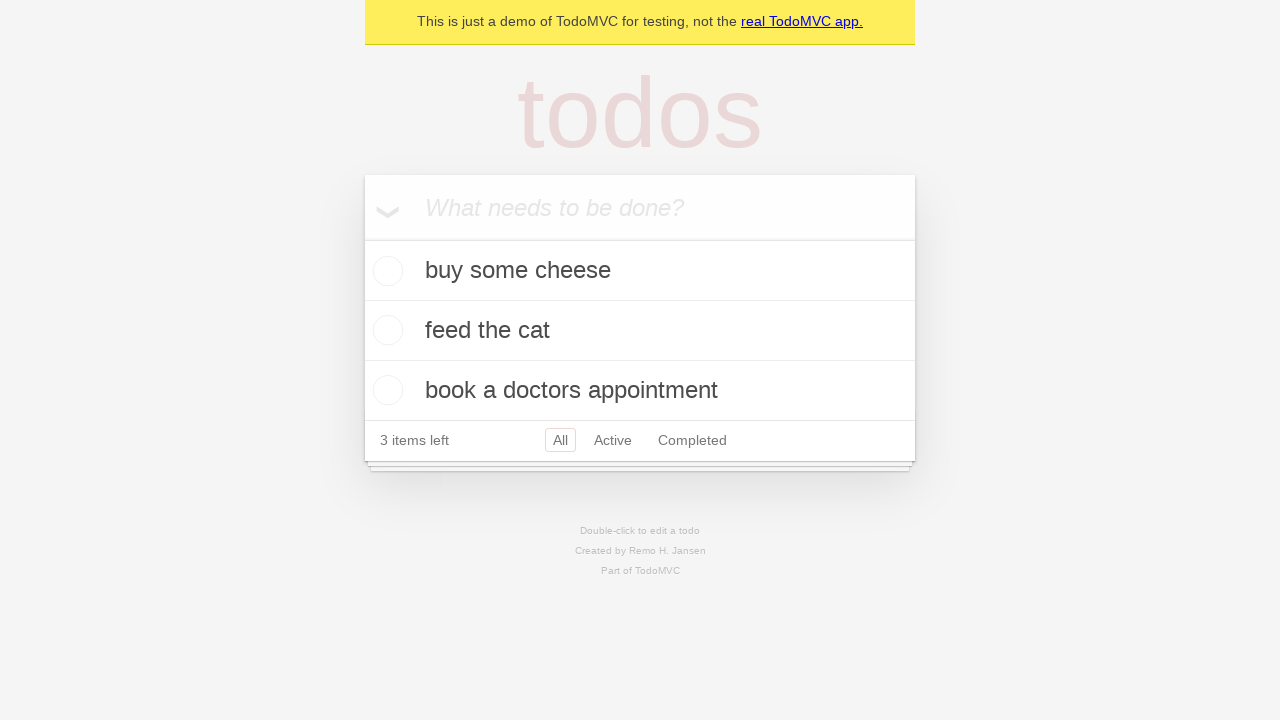

Located all todo items
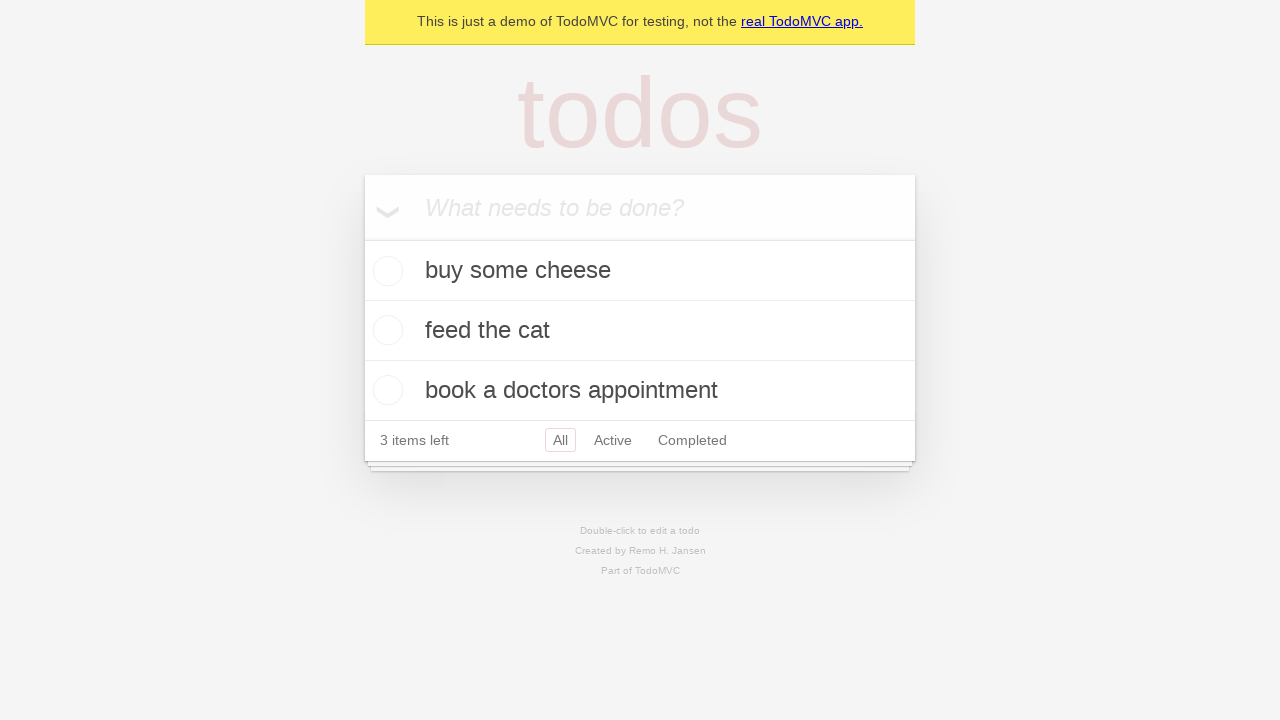

Checked the checkbox for second todo item to mark it as complete at (385, 330) on internal:testid=[data-testid="todo-item"s] >> nth=1 >> internal:role=checkbox
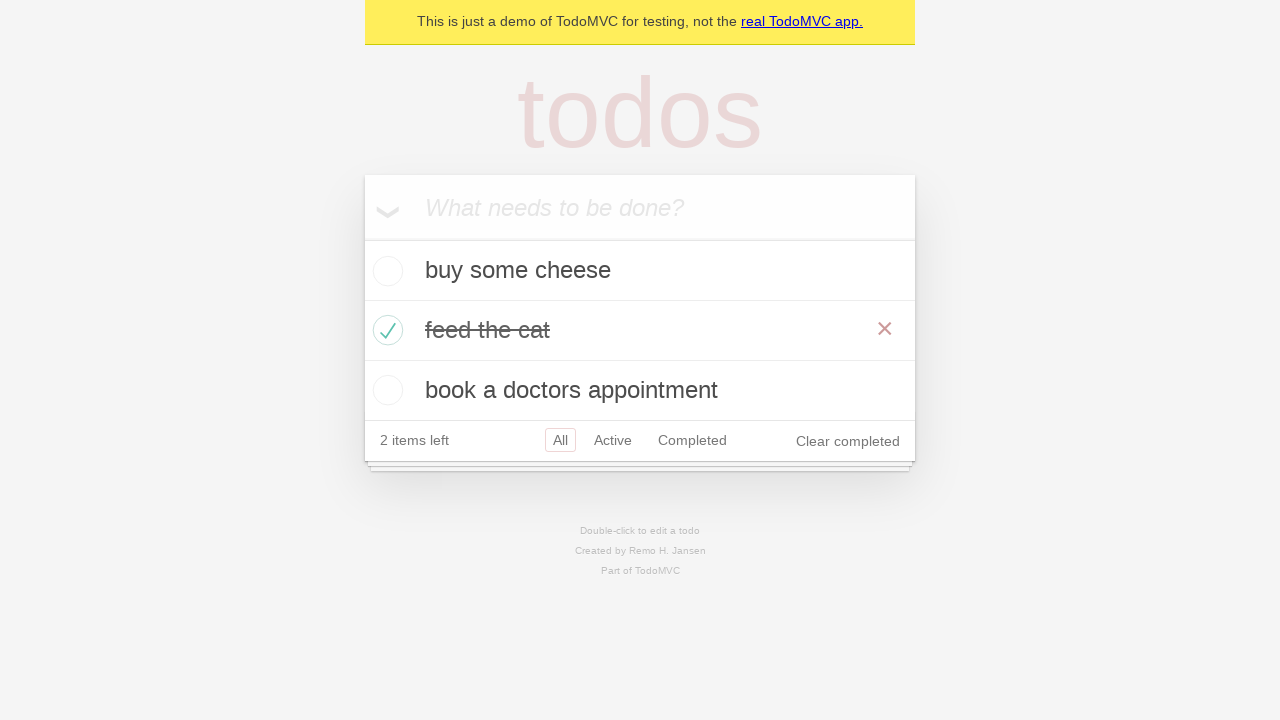

Clicked 'Clear completed' button to remove completed items at (848, 441) on internal:role=button[name="Clear completed"i]
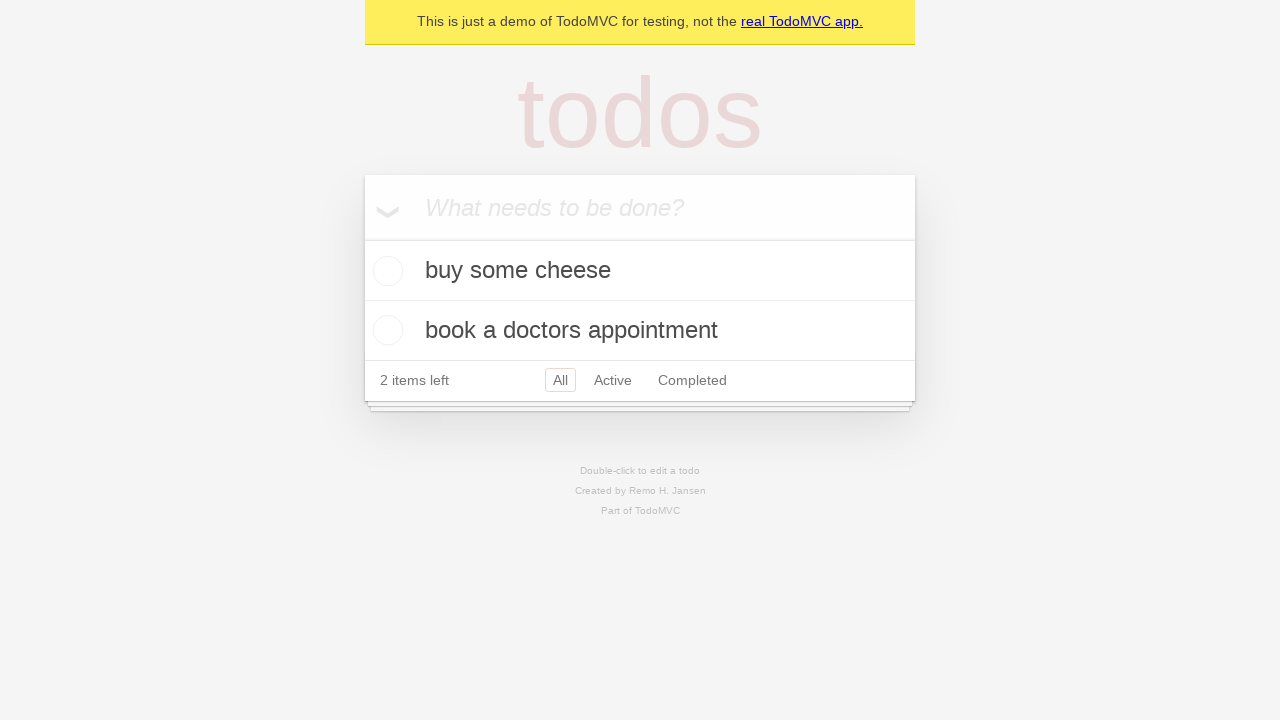

Verified that only 2 todo items remain after clearing completed items
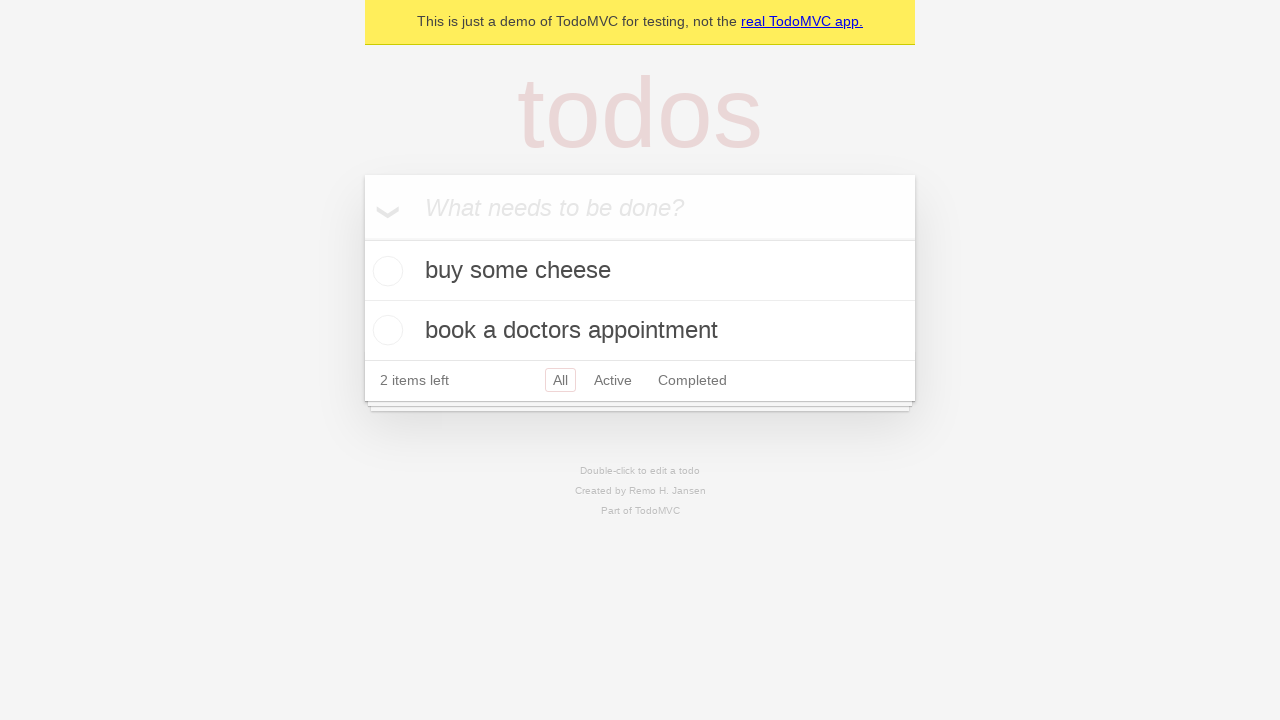

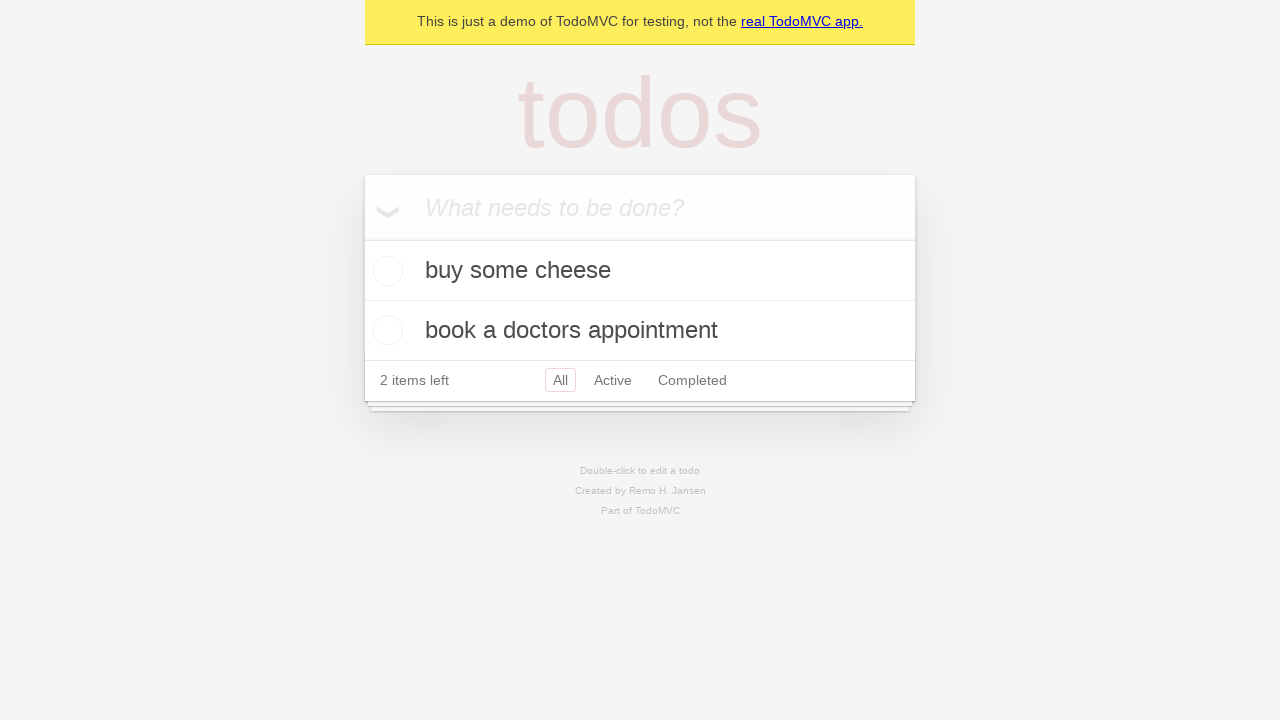